Tests dynamic content loading with fluent wait pattern, clicking button and verifying dynamically loaded content

Starting URL: https://the-internet.herokuapp.com/dynamic_loading/2

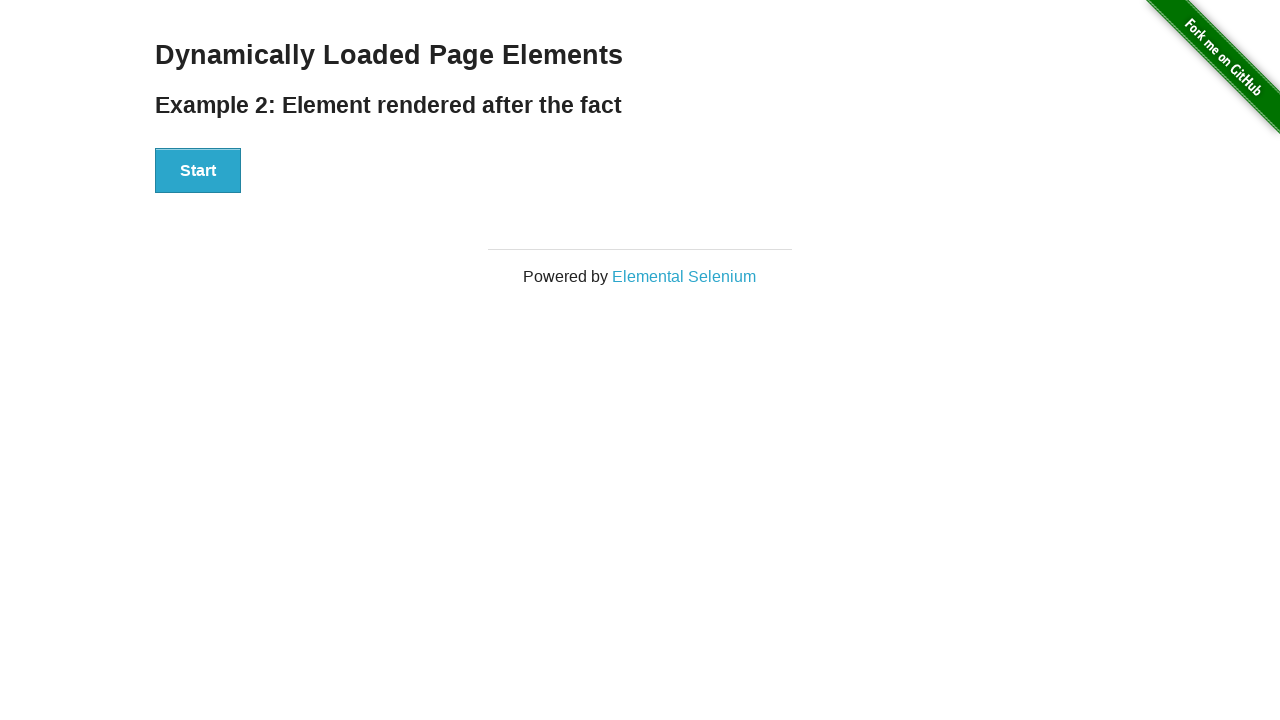

Navigated to dynamic loading test page
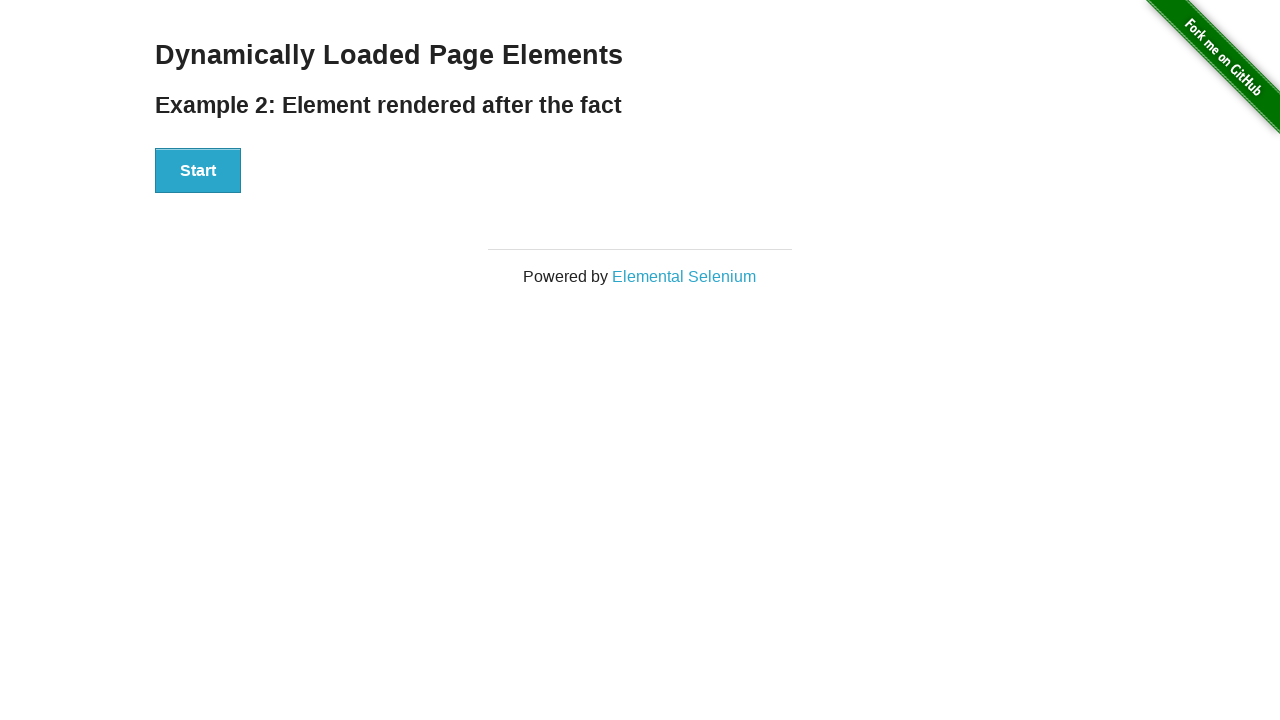

Clicked start button to trigger dynamic content loading at (198, 171) on #start button
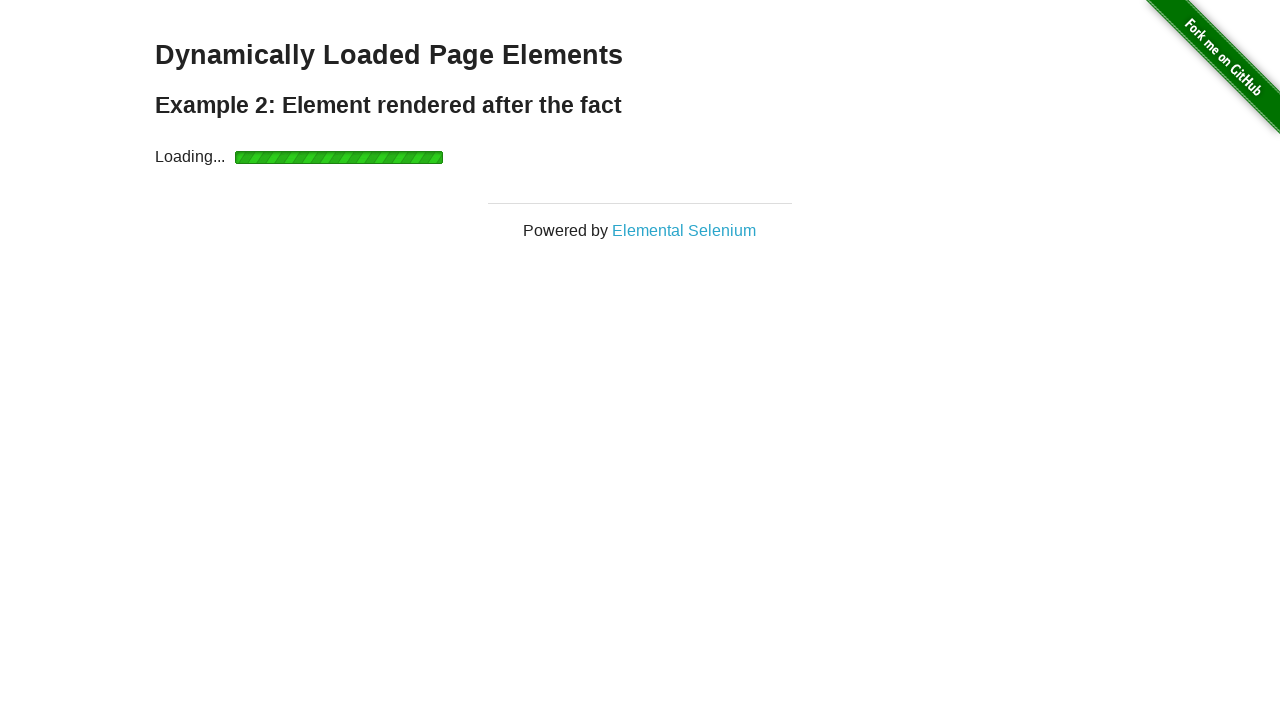

Waited for dynamically loaded finish element to become visible
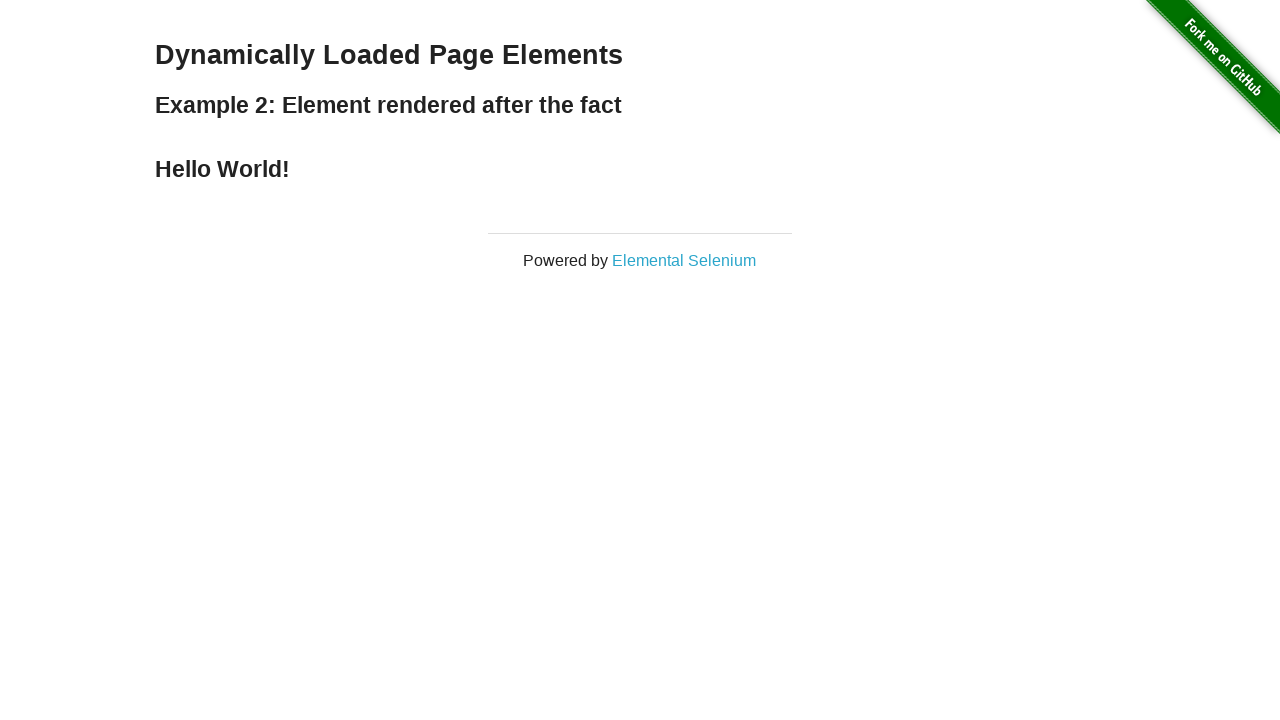

Located the finish element
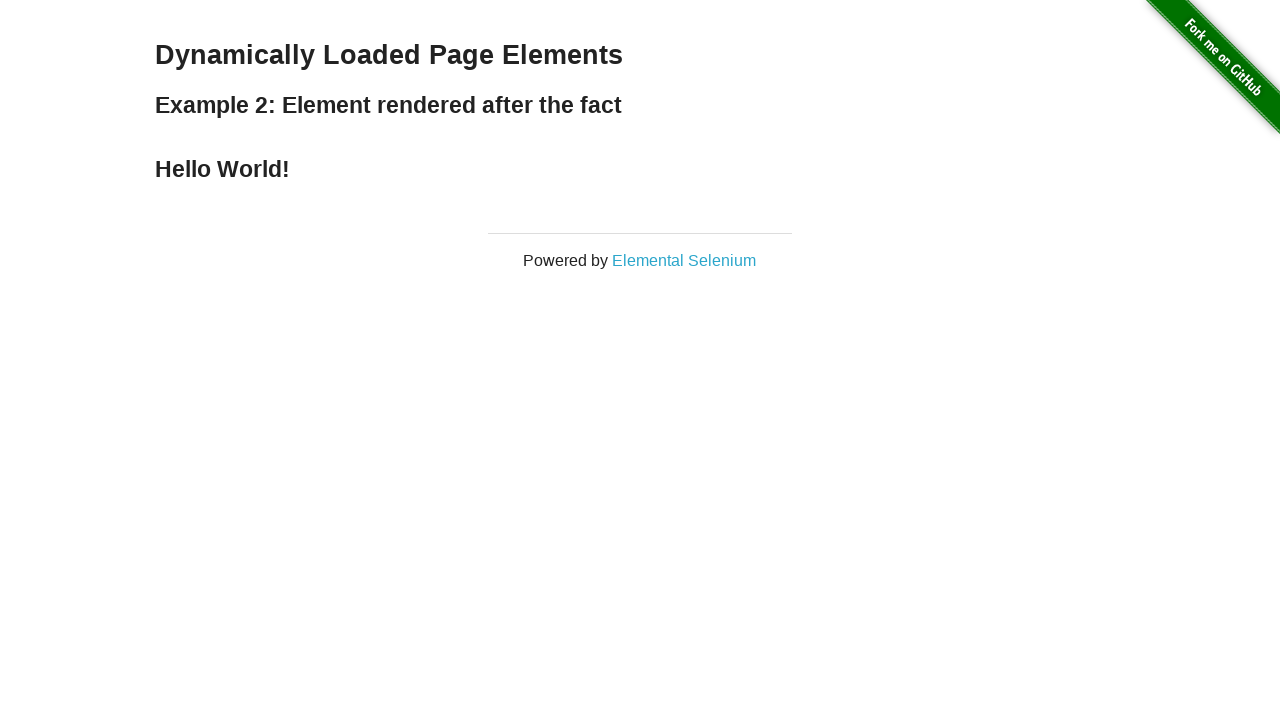

Verified that finish element is visible
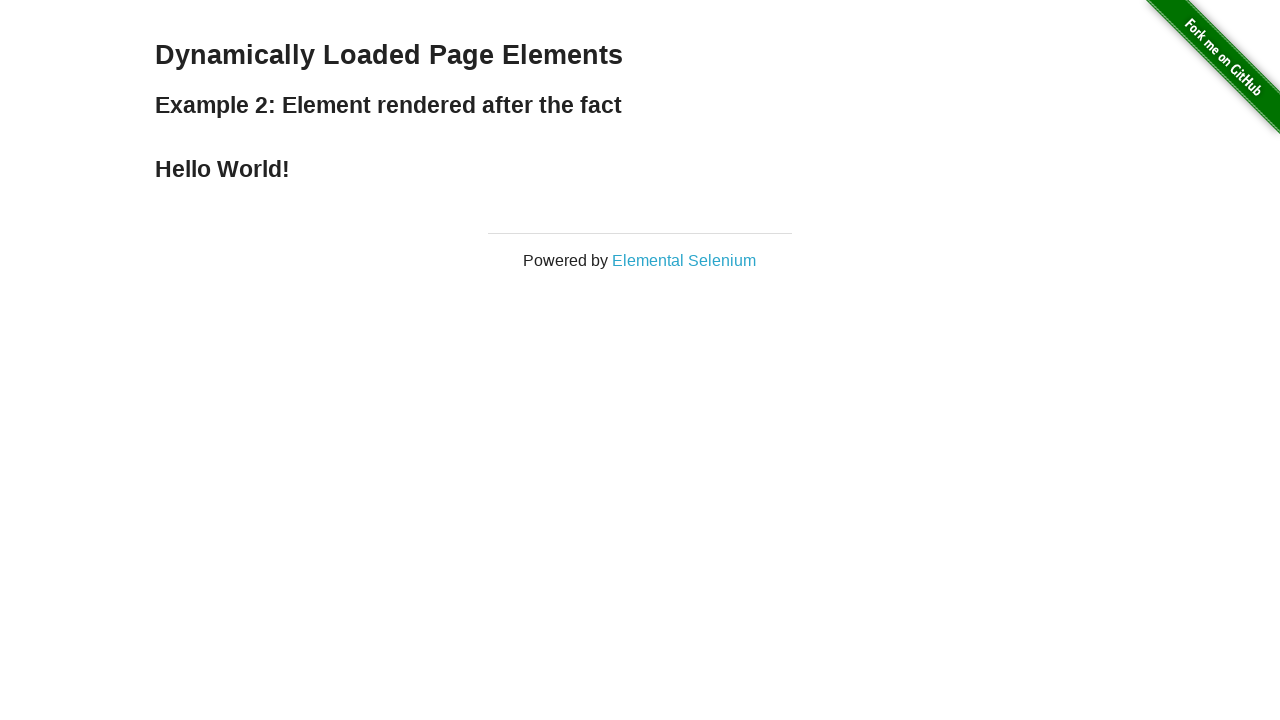

Verified that finish element contains correct text 'Hello World!'
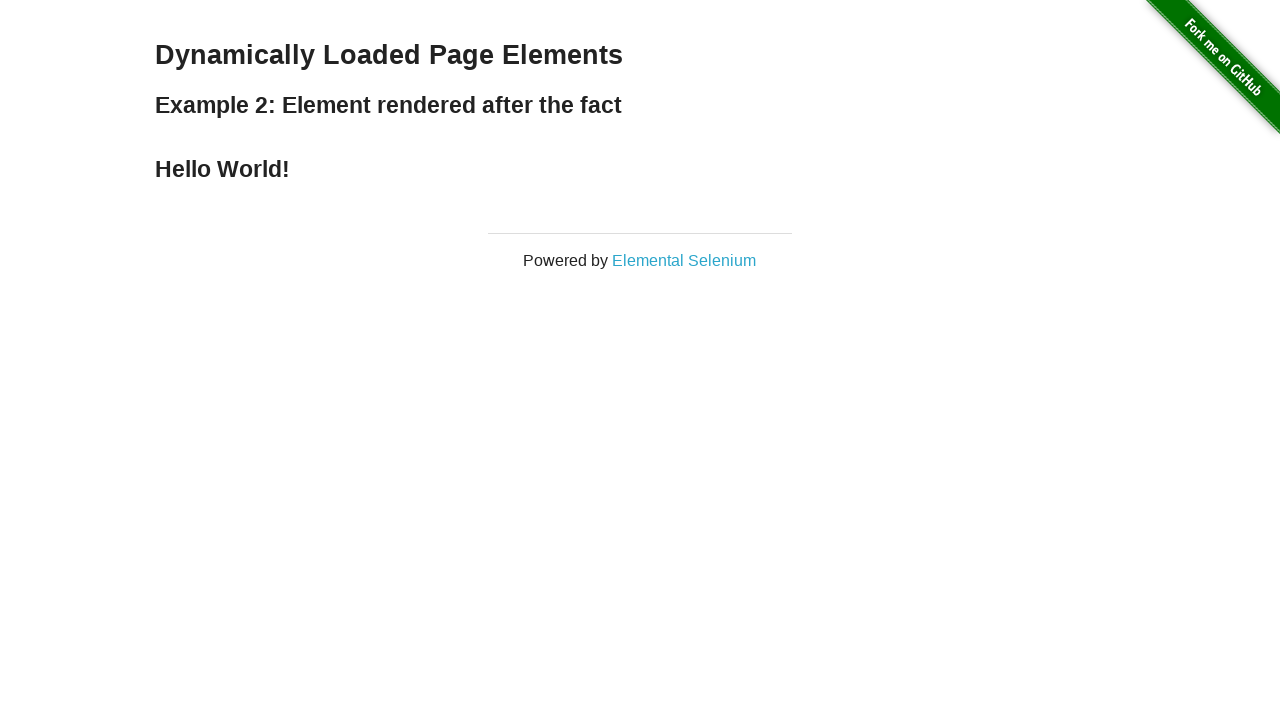

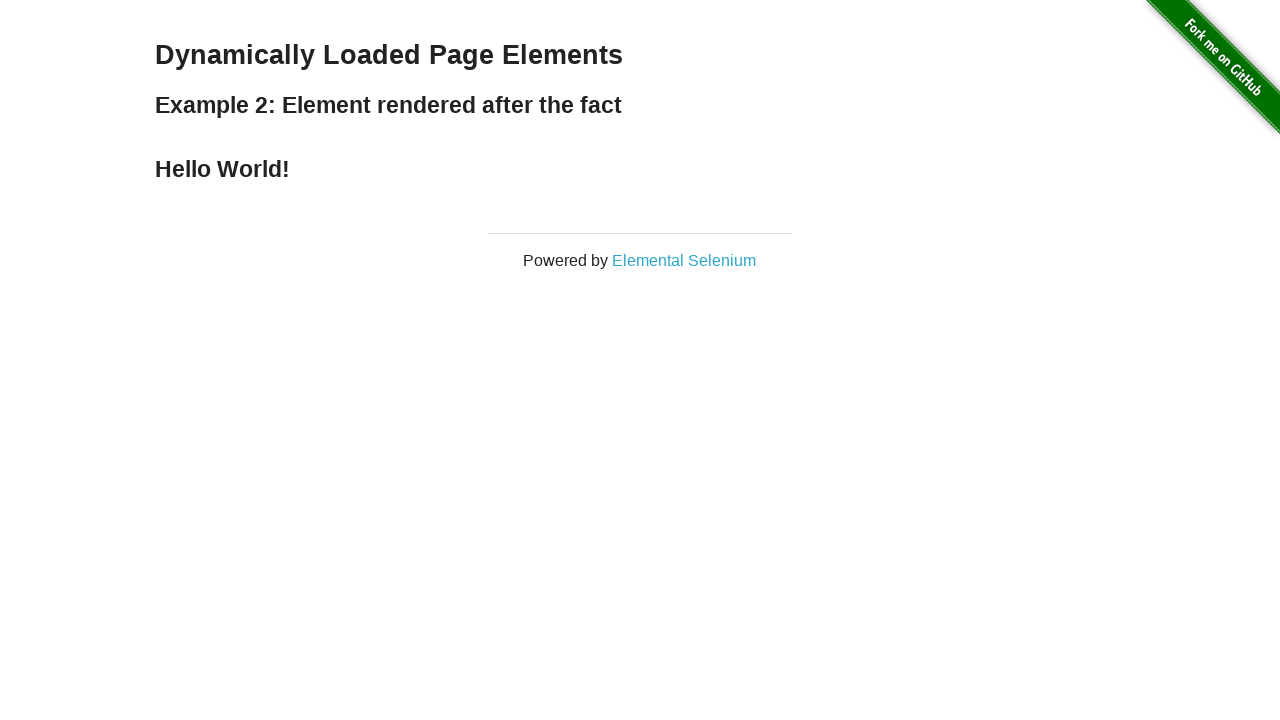